Tests table sorting functionality and searches for a specific item's price across paginated results

Starting URL: https://rahulshettyacademy.com/seleniumPractise/#/offers

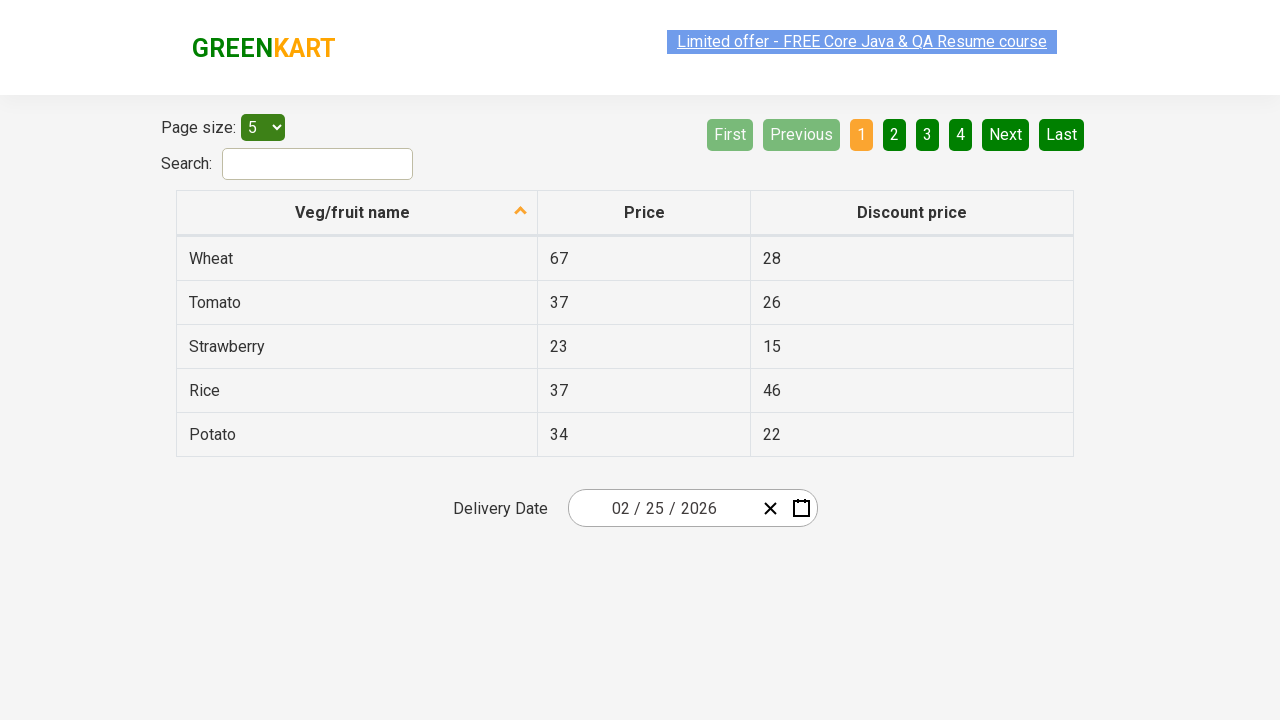

Clicked on 'Veg/fruit name' column header to sort table at (353, 212) on xpath=//span[contains(text(),'Veg/fruit name')]
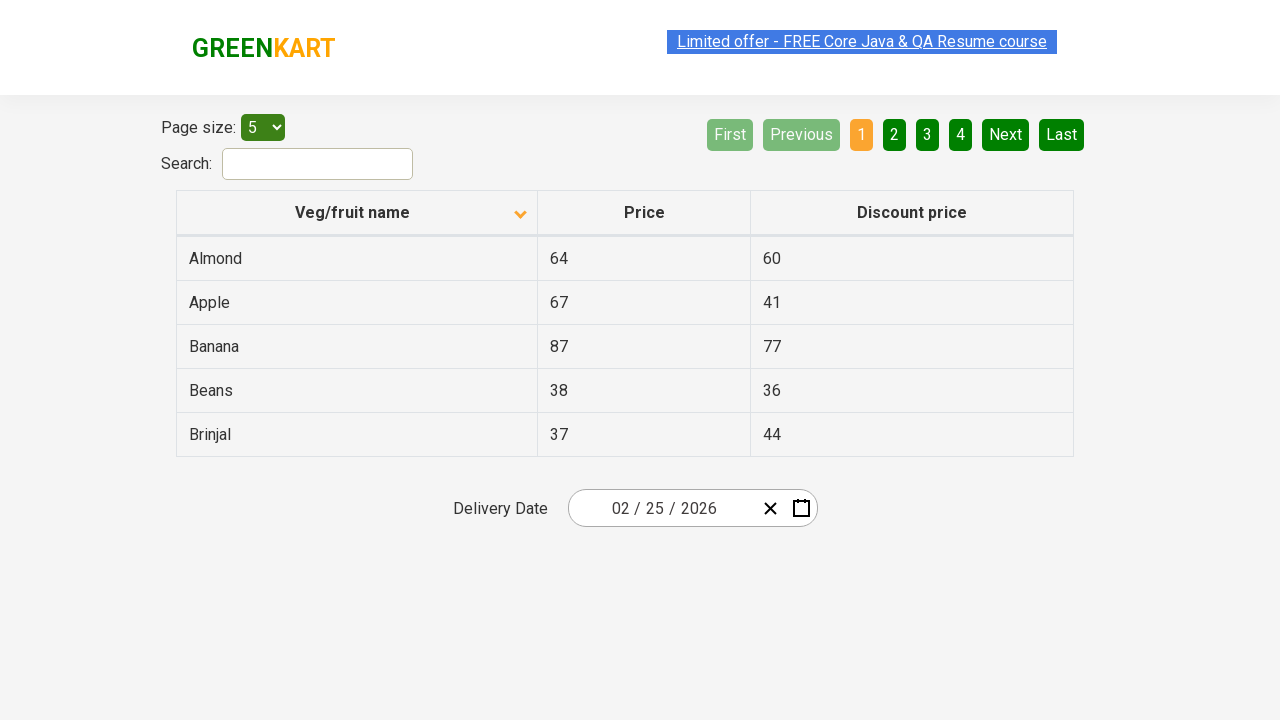

Retrieved all elements from first column to verify sorting
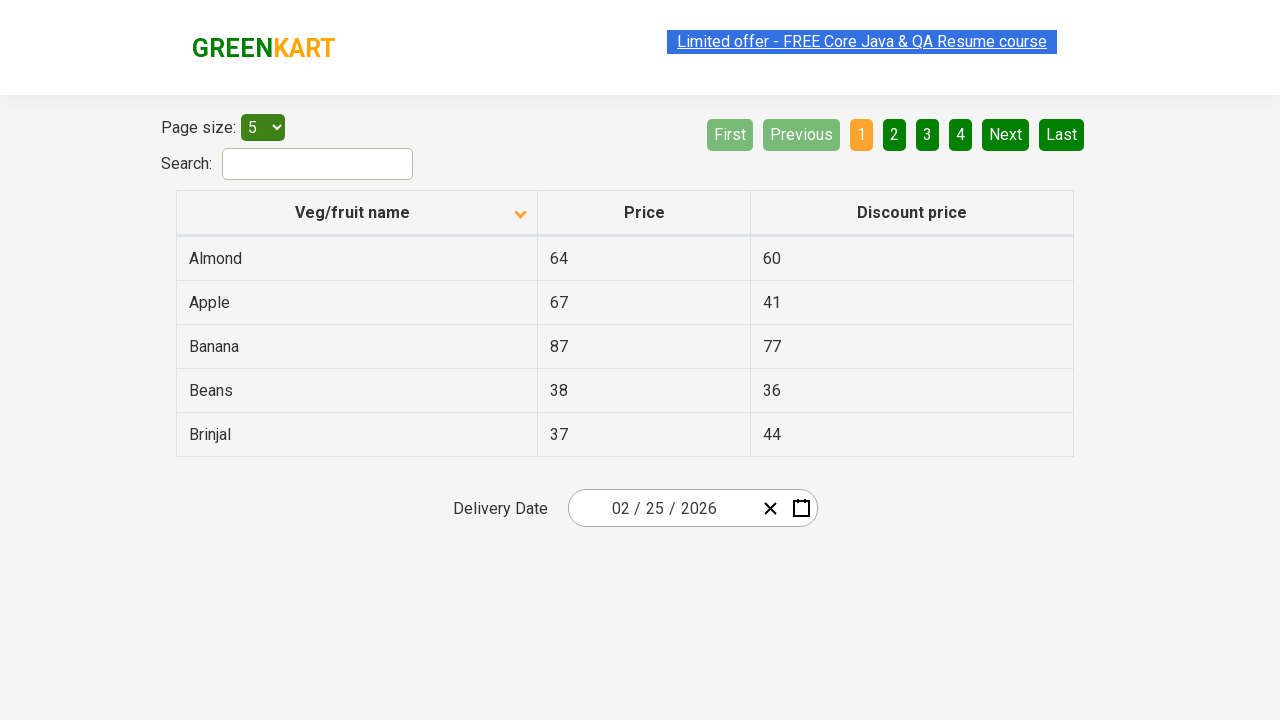

Searched for Rice in current page results
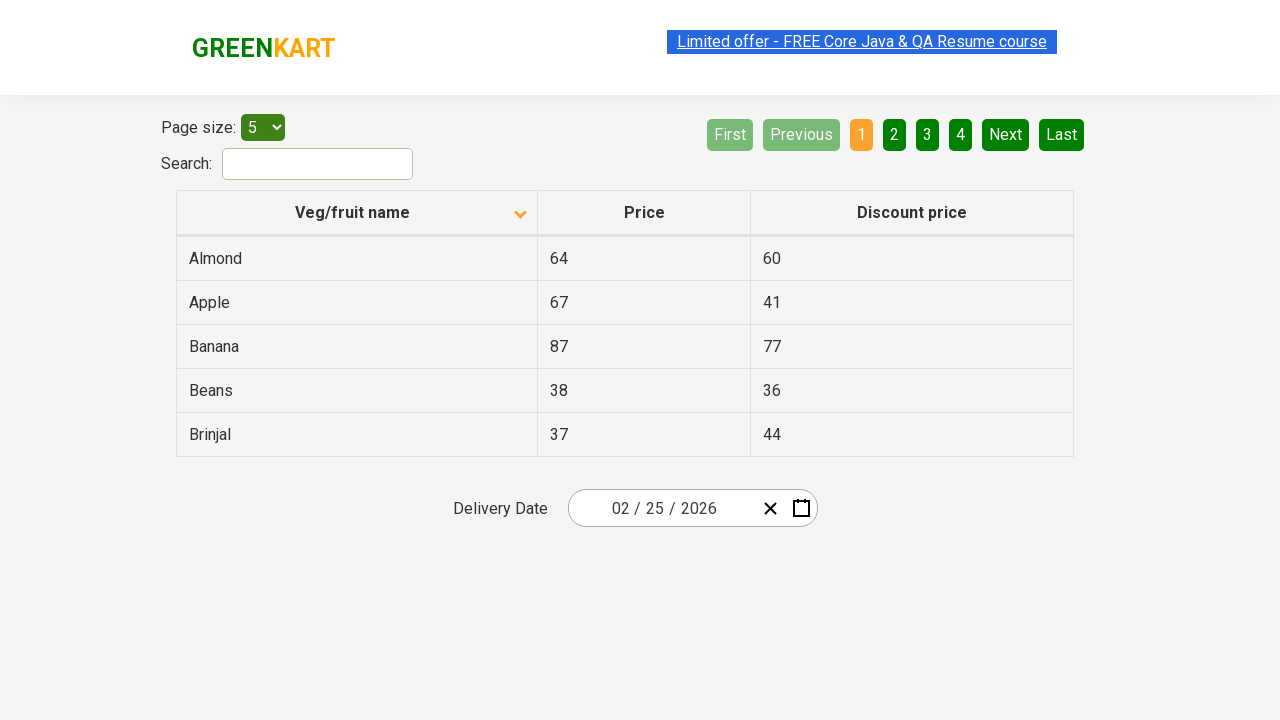

Rice not found on current page, clicked Next to navigate to next page at (1006, 134) on a[aria-label='Next']
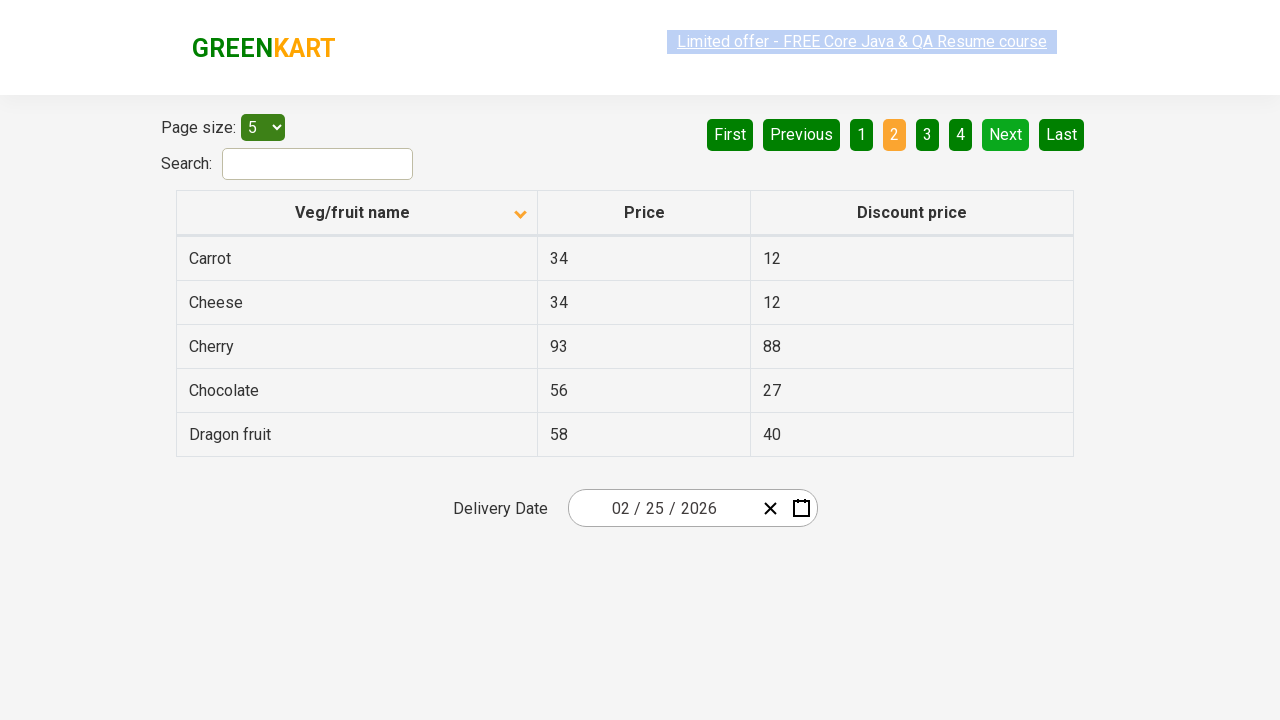

Searched for Rice in current page results
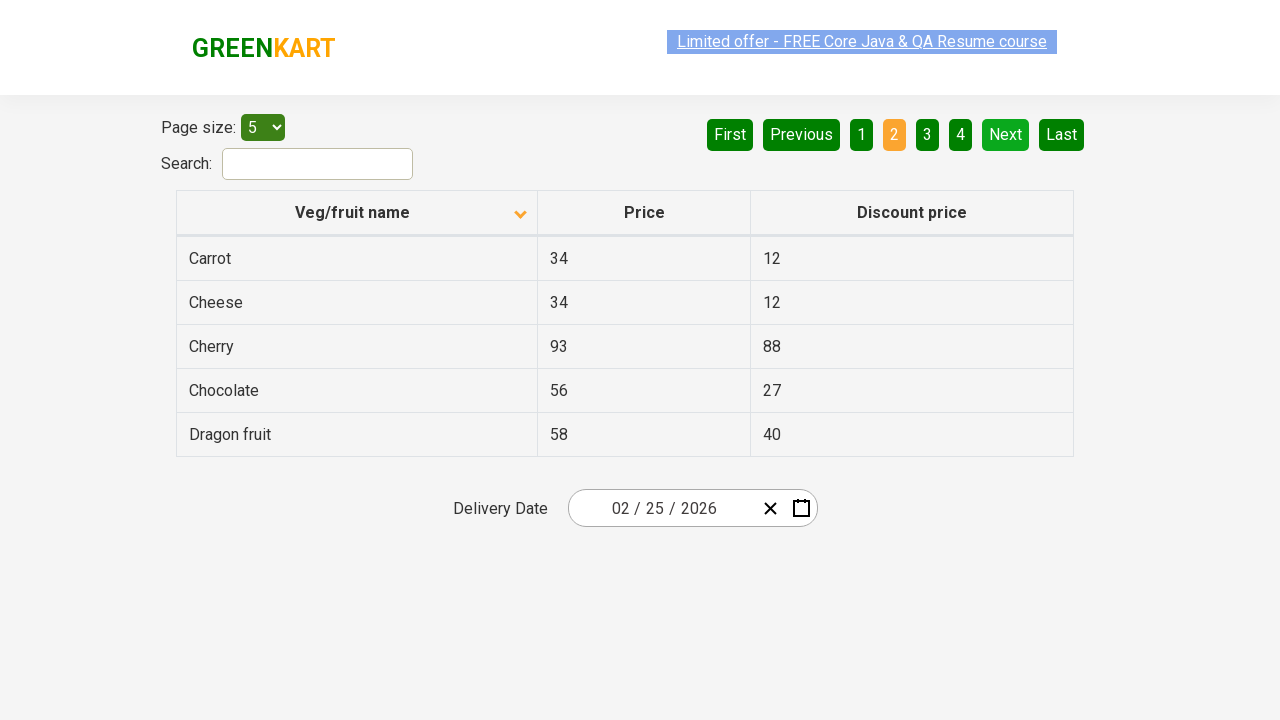

Rice not found on current page, clicked Next to navigate to next page at (1006, 134) on a[aria-label='Next']
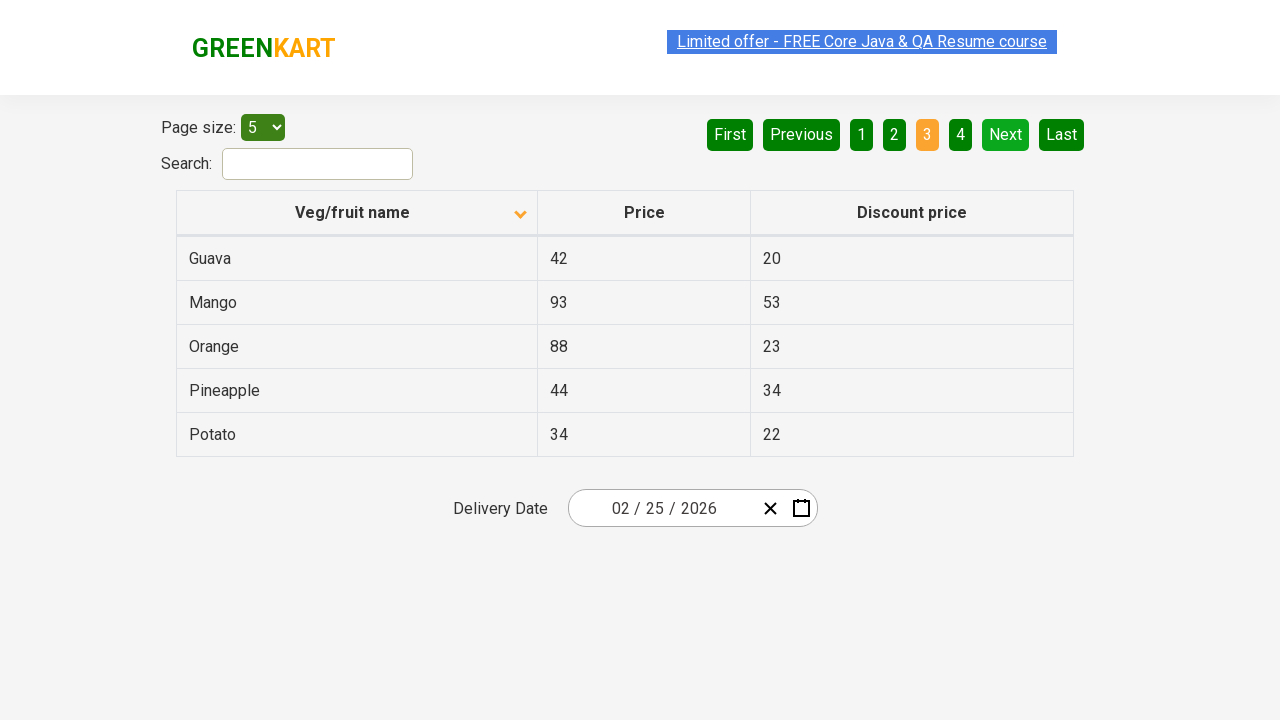

Searched for Rice in current page results
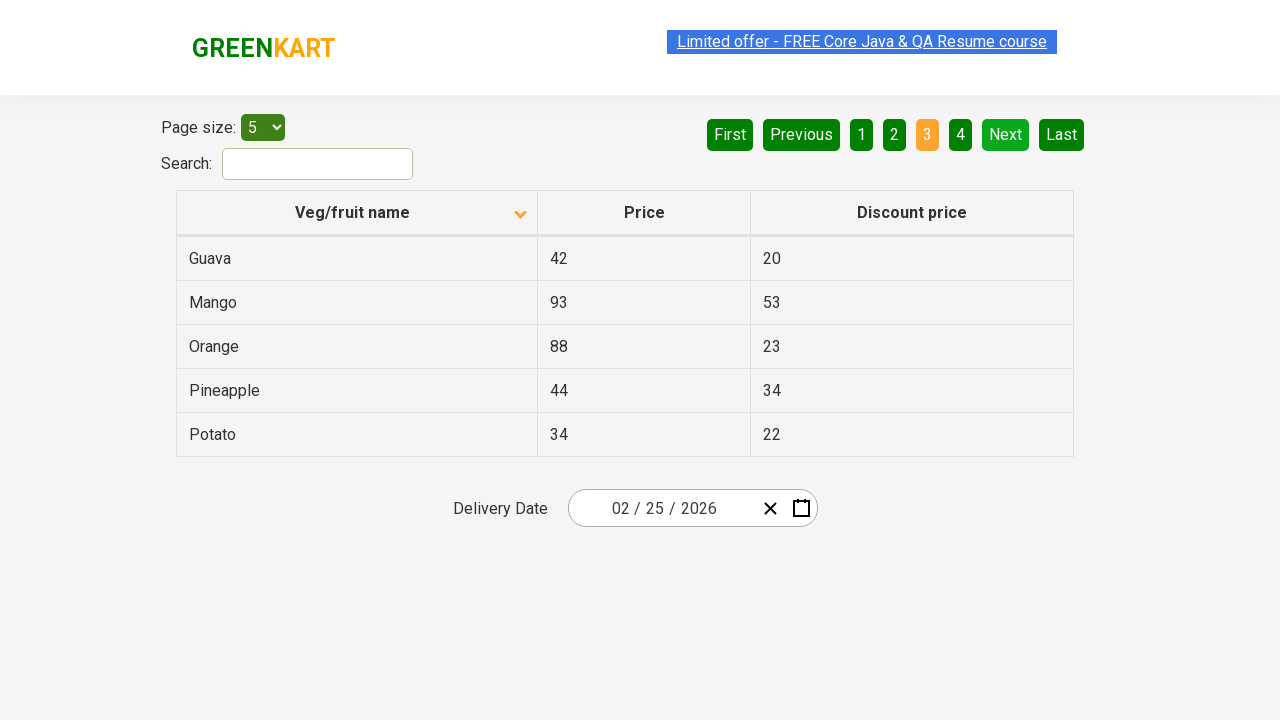

Rice not found on current page, clicked Next to navigate to next page at (1006, 134) on a[aria-label='Next']
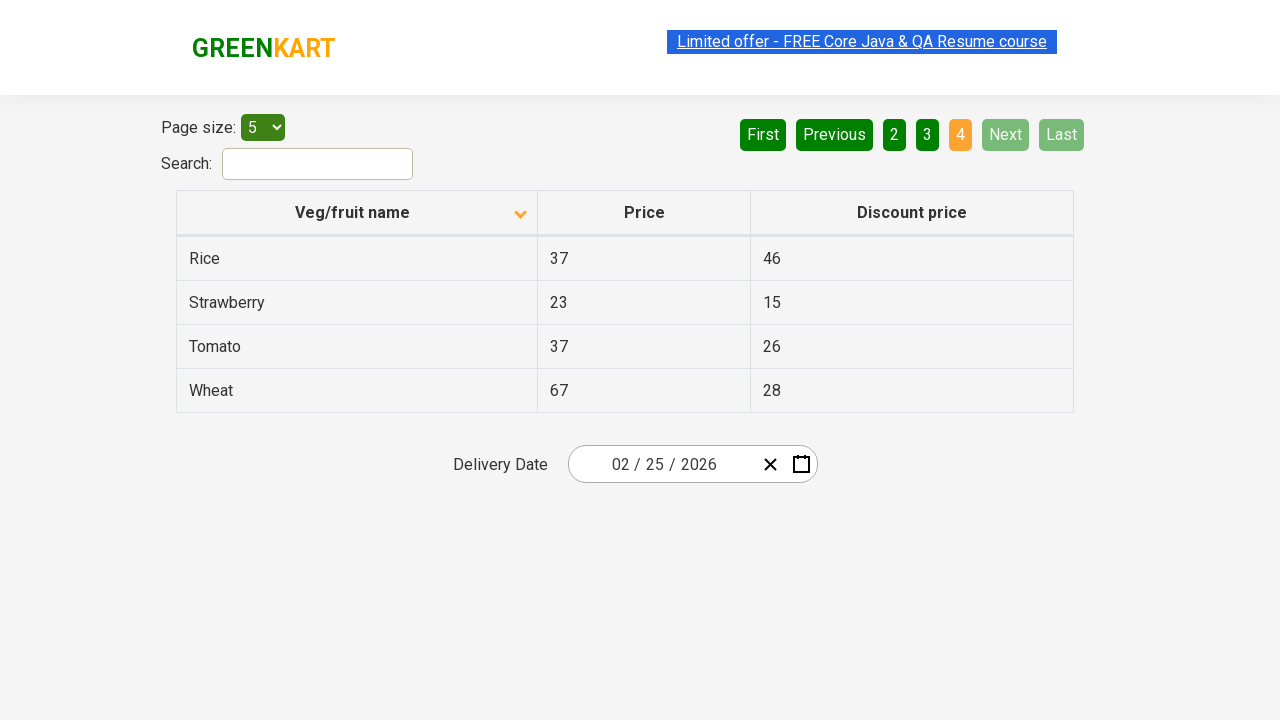

Searched for Rice in current page results
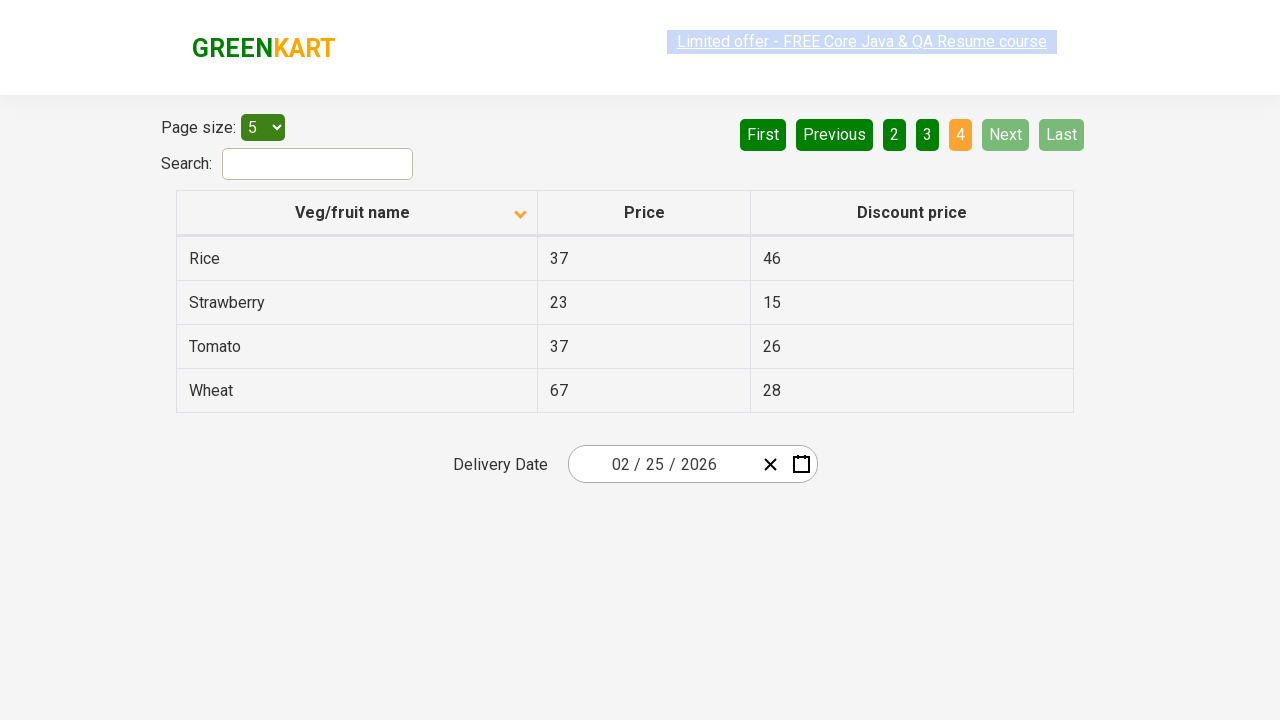

Found Rice and retrieved its price: 37
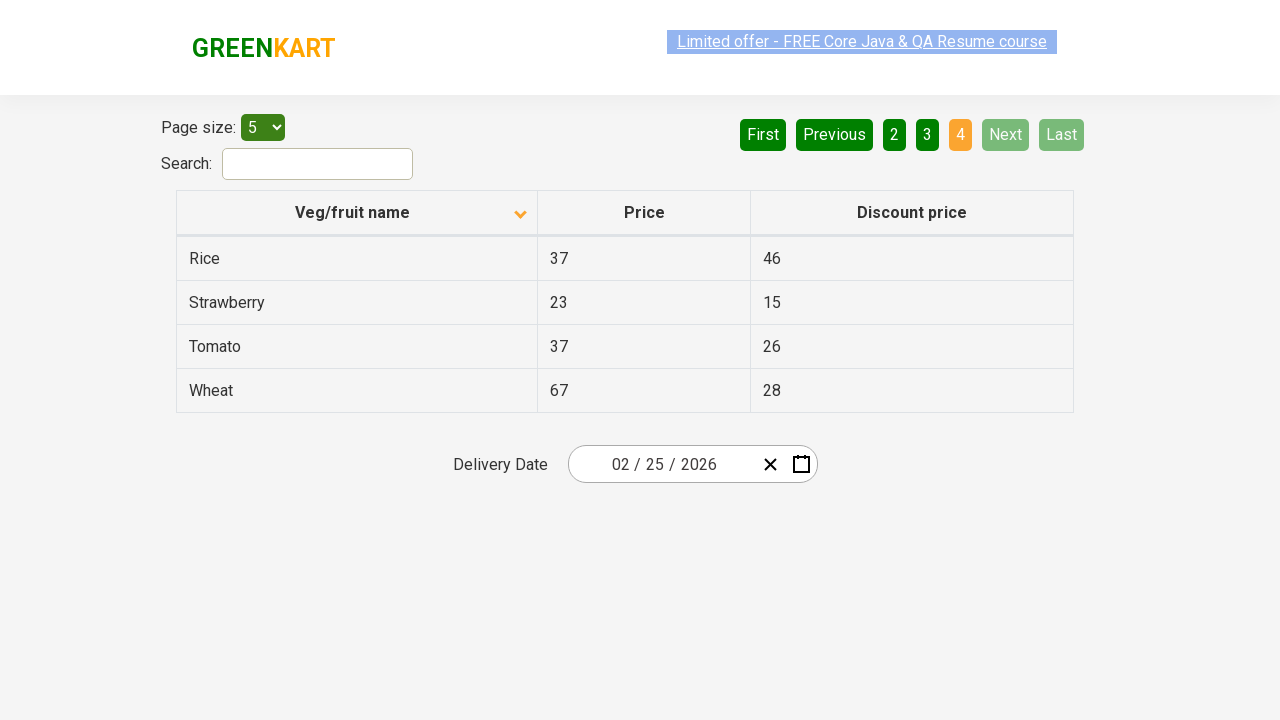

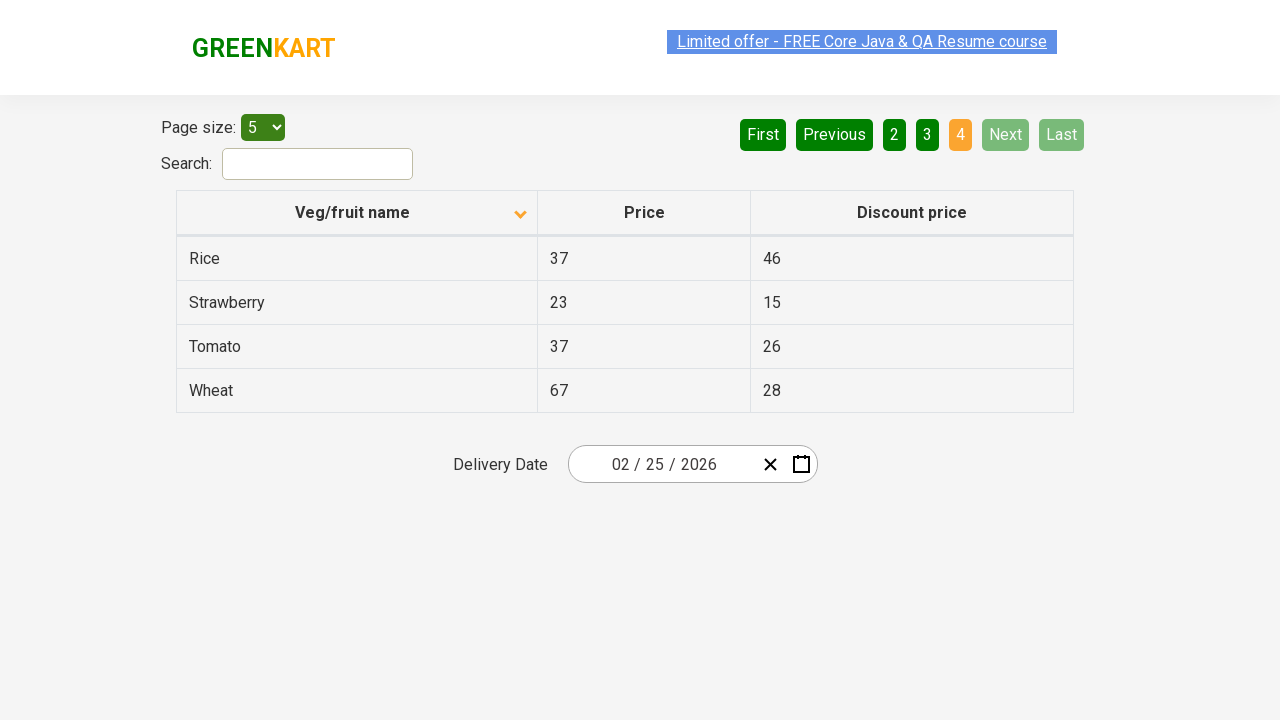